Tests drag and drop functionality by validating default box positions, performing a drag and drop action to swap box A onto box B, and verifying the boxes have swapped positions.

Starting URL: https://the-internet.herokuapp.com/drag_and_drop

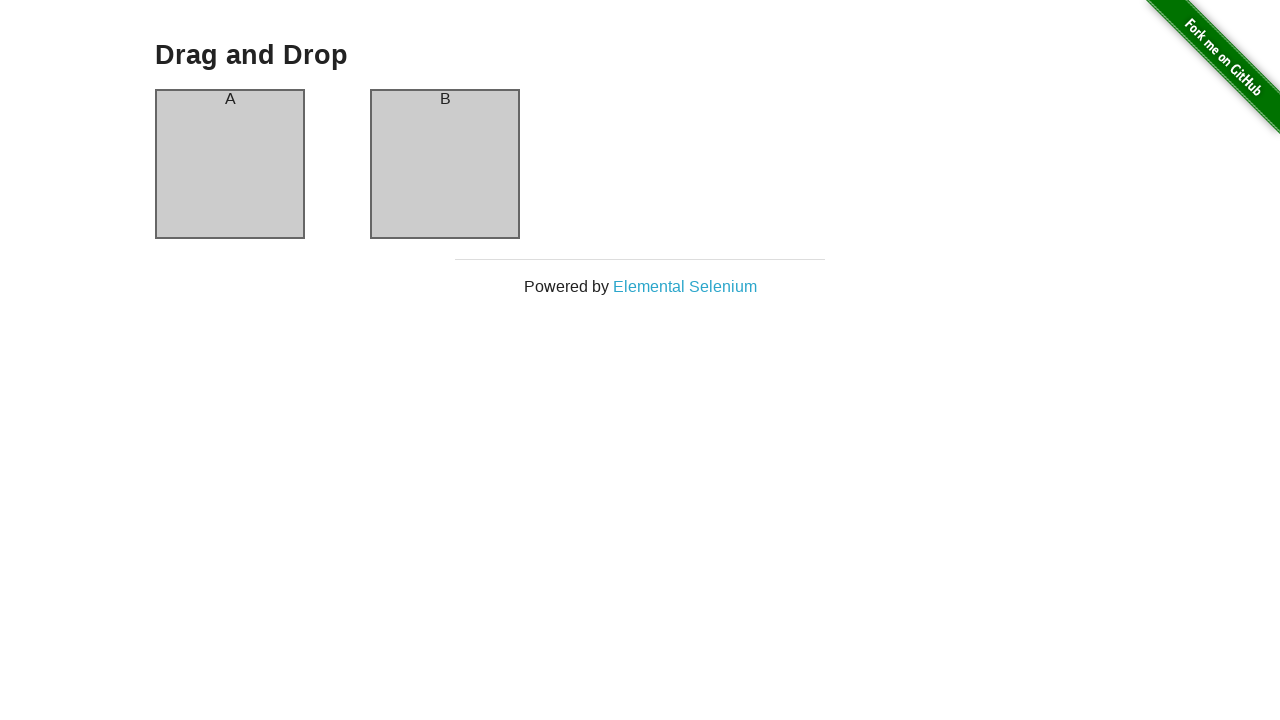

Validated page title is 'Drag and Drop'
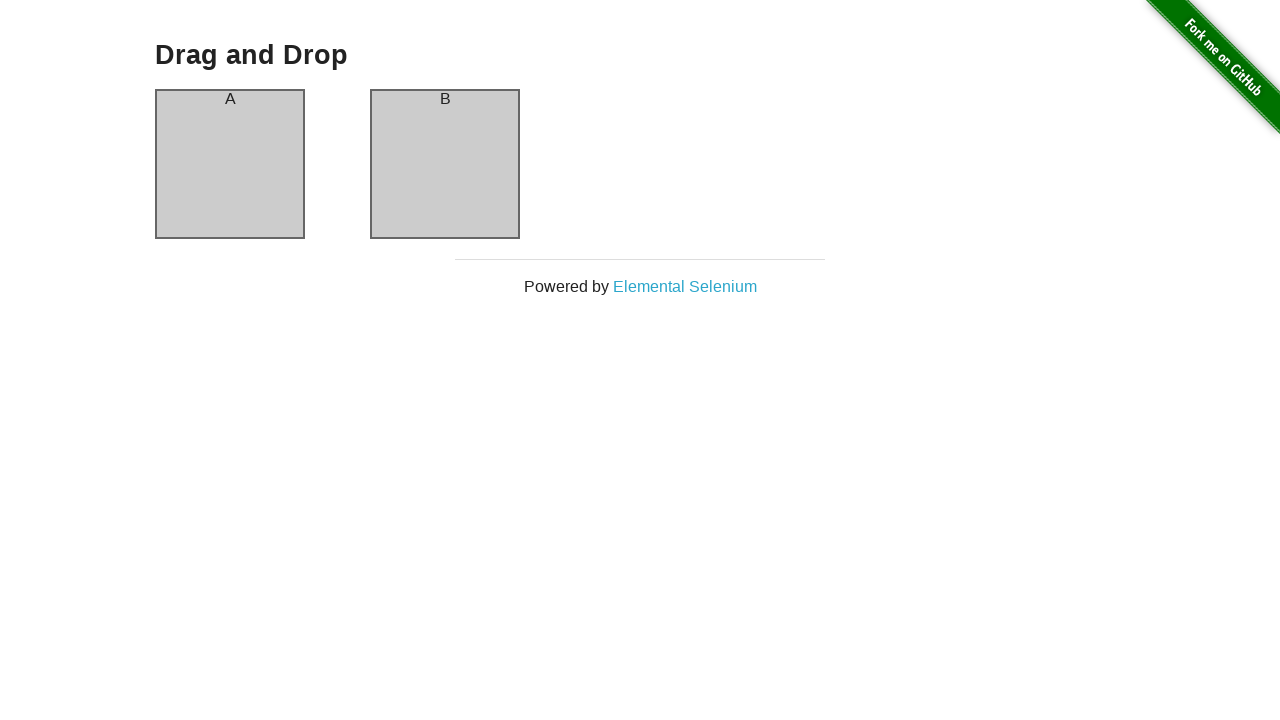

Located box A and box B headers
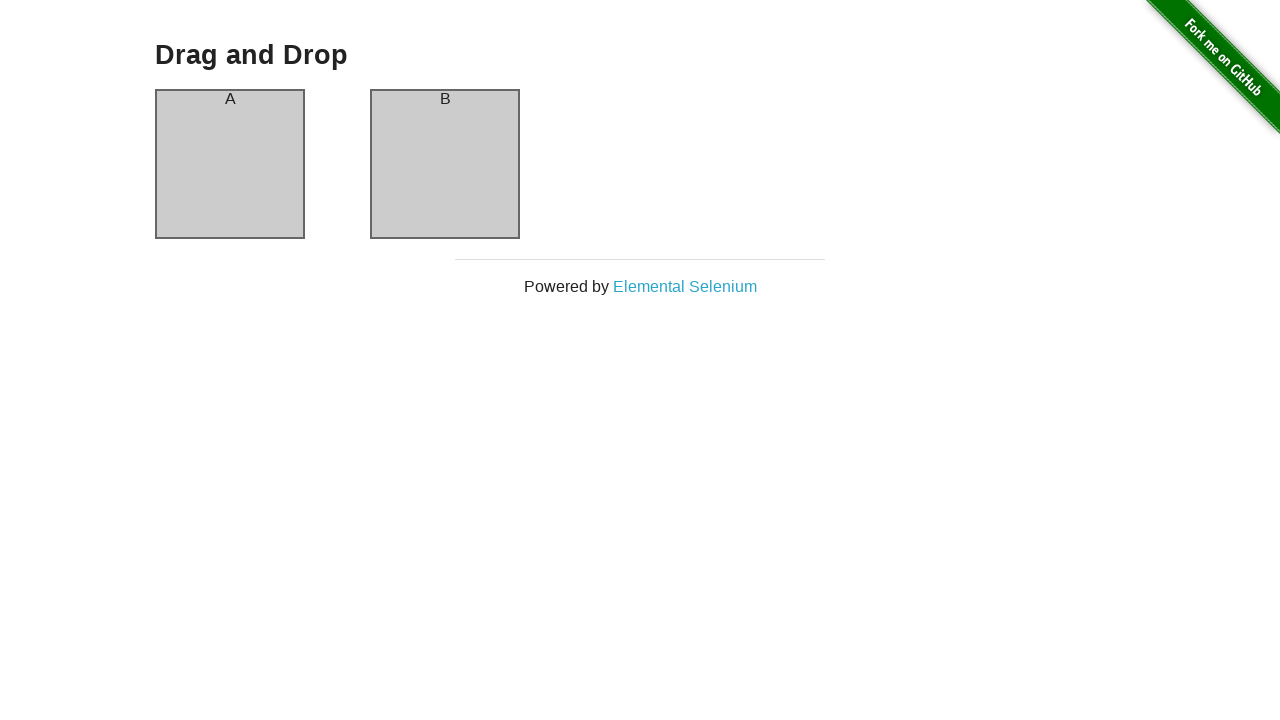

Validated box A header contains 'A'
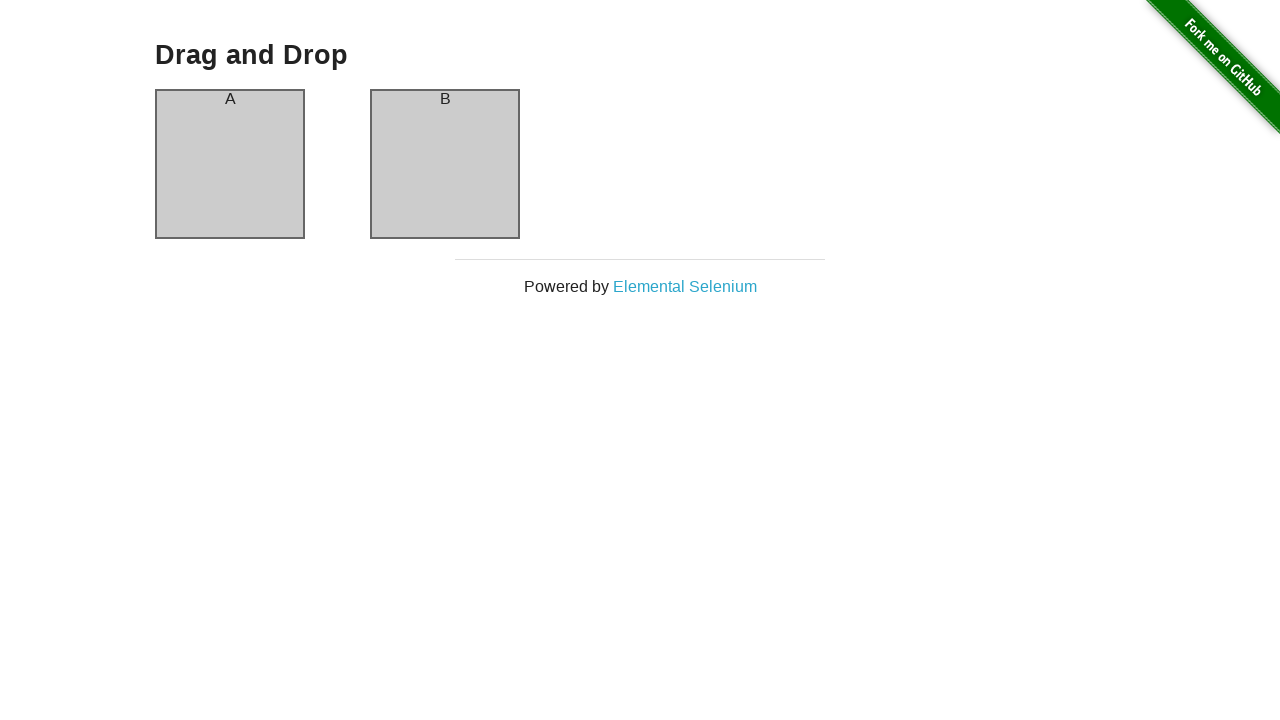

Validated box B header contains 'B'
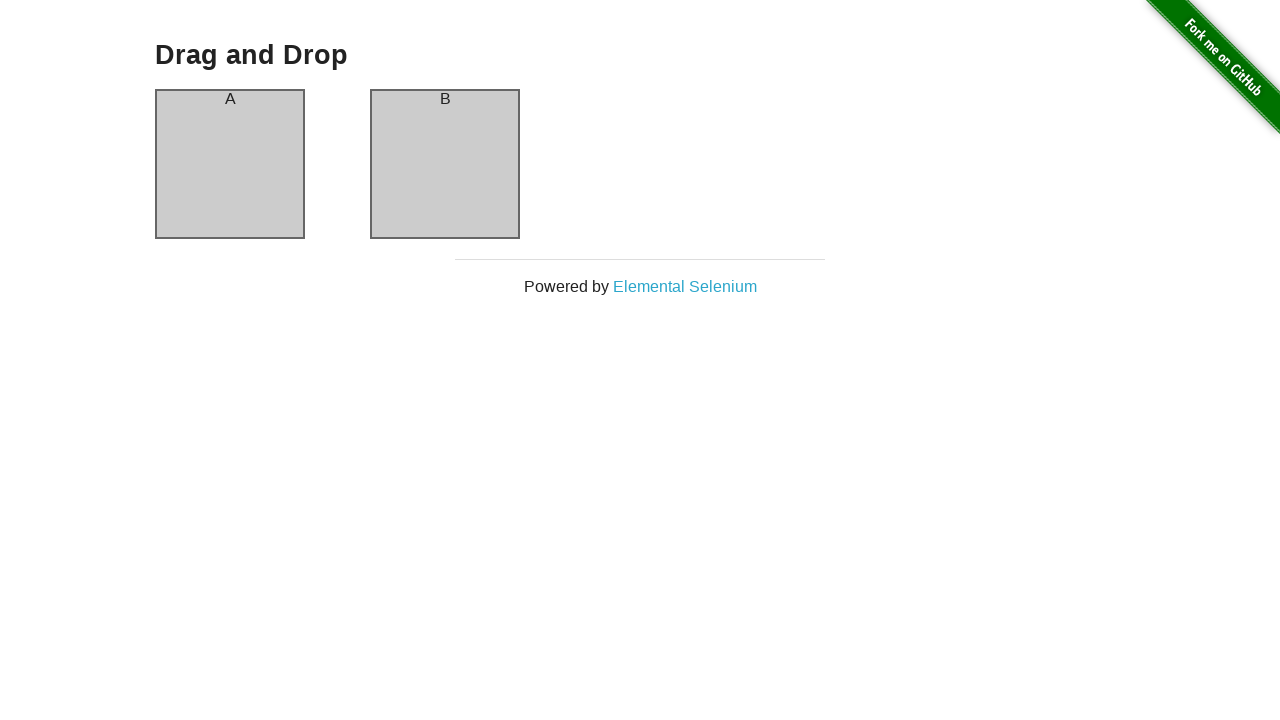

Located draggable box elements
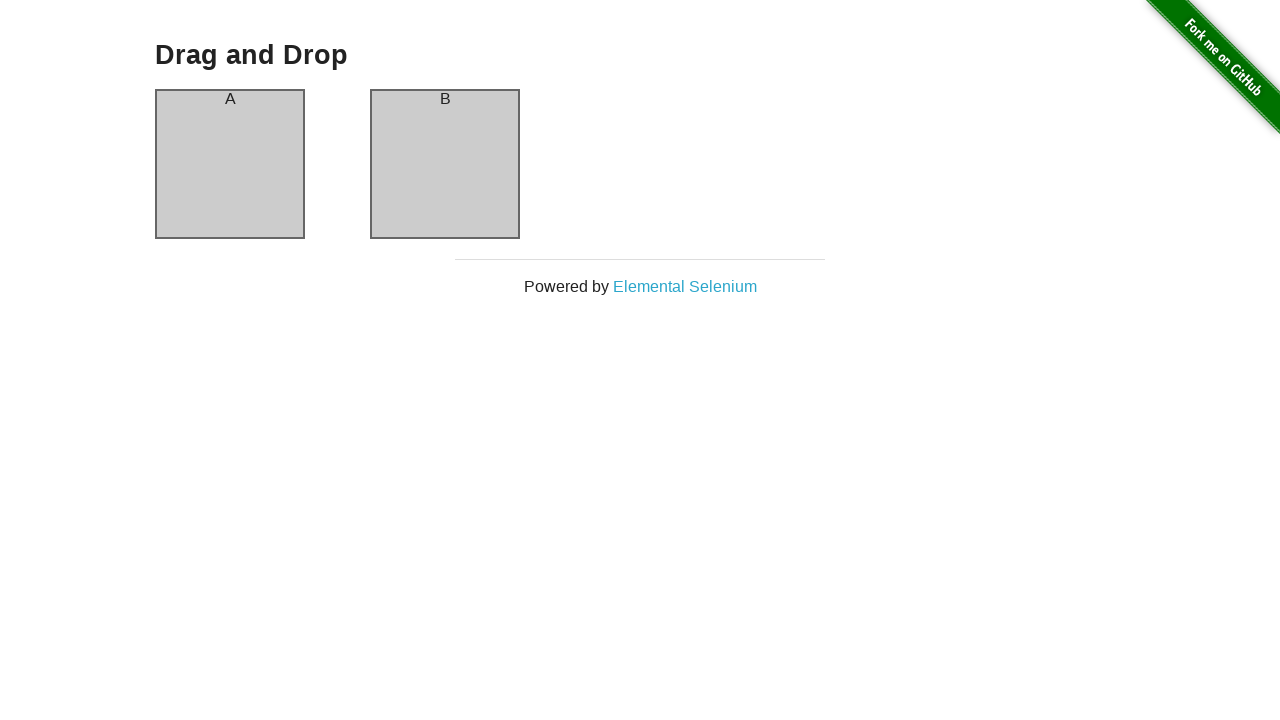

Dragged box A onto box B to swap positions at (445, 164)
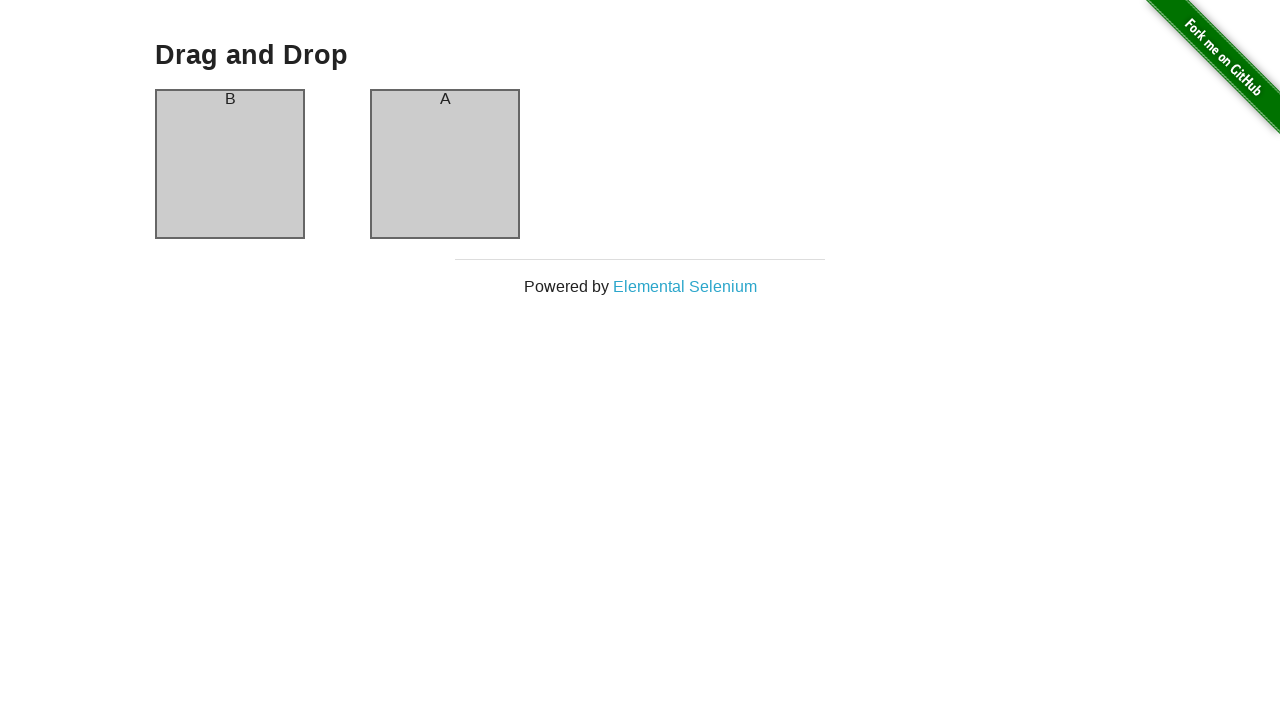

Validated box A now contains header 'B' after swap
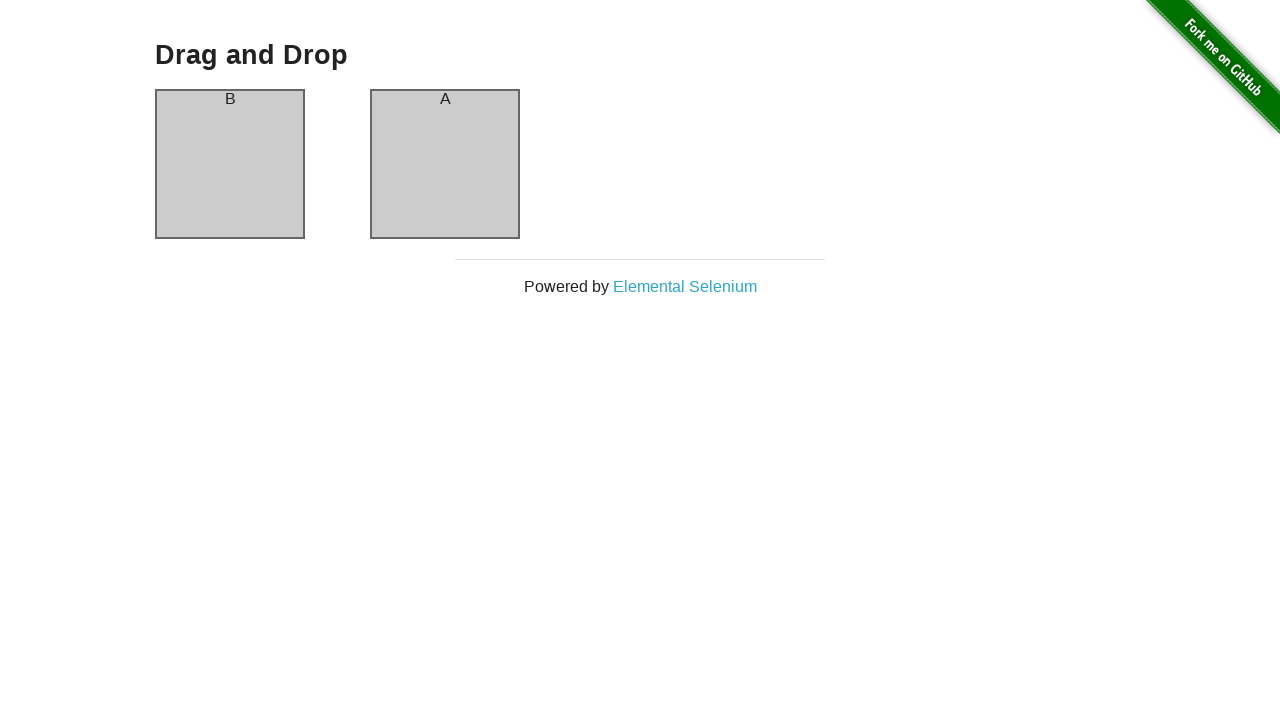

Validated box B now contains header 'A' after swap
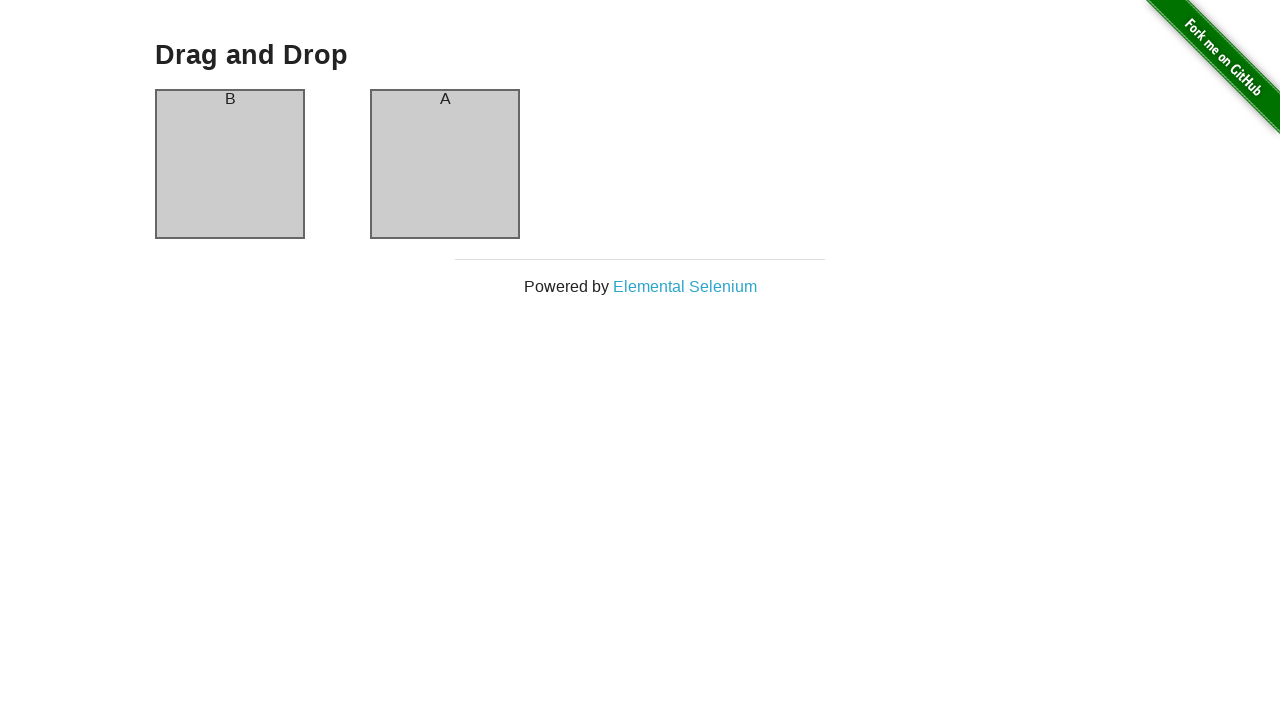

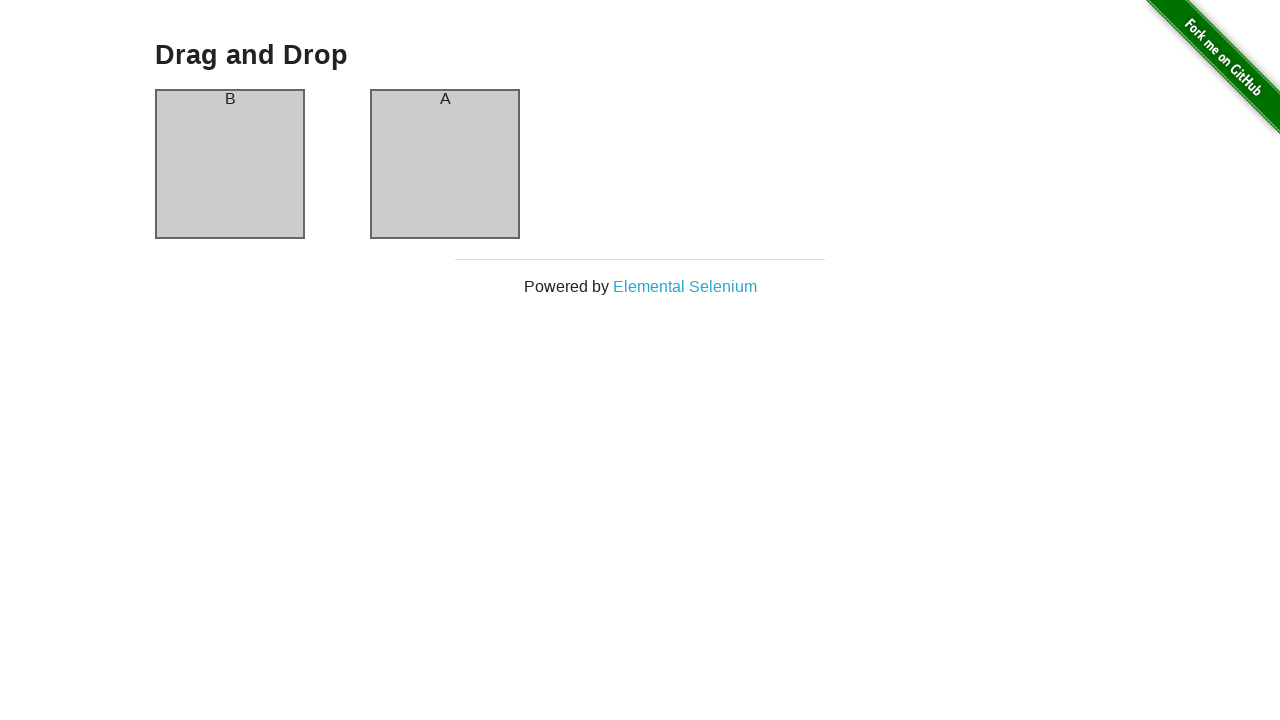